Tests clicking a "Click here" link and verifying that a notification message containing "Action" appears.

Starting URL: http://the-internet.herokuapp.com/notification_message_rendered

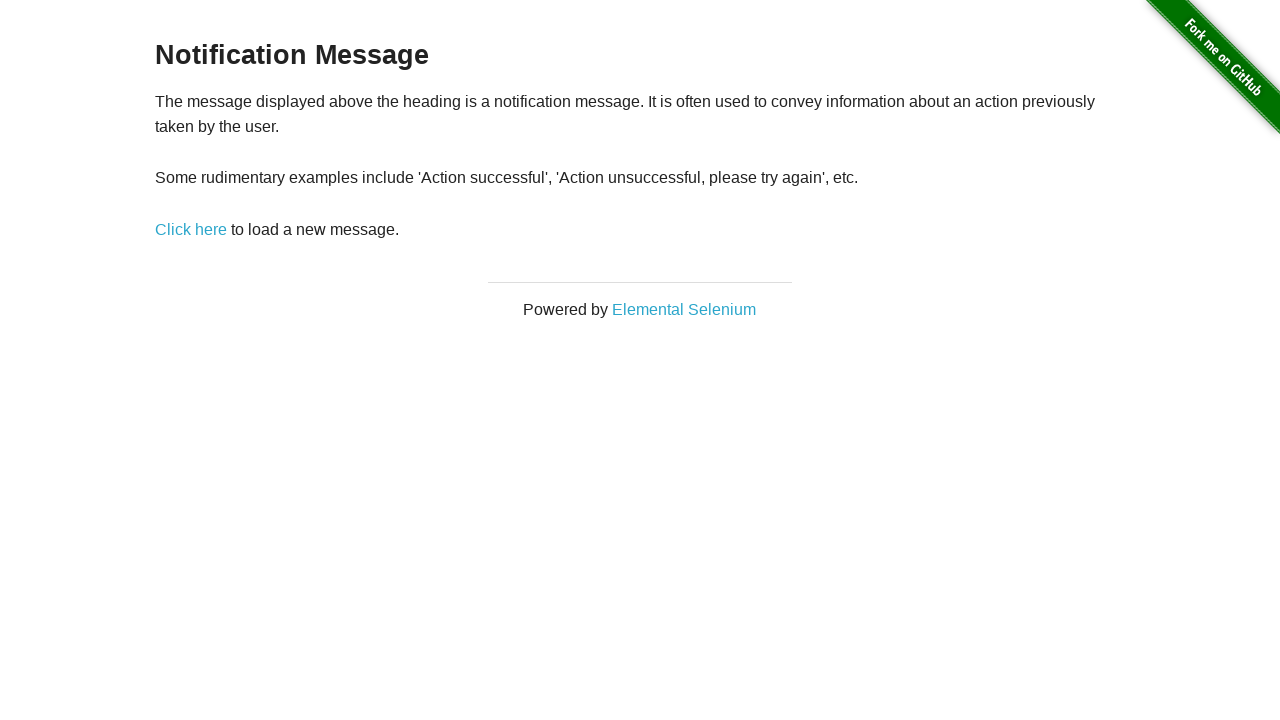

Clicked the 'Click here' link at (191, 229) on text=Click here
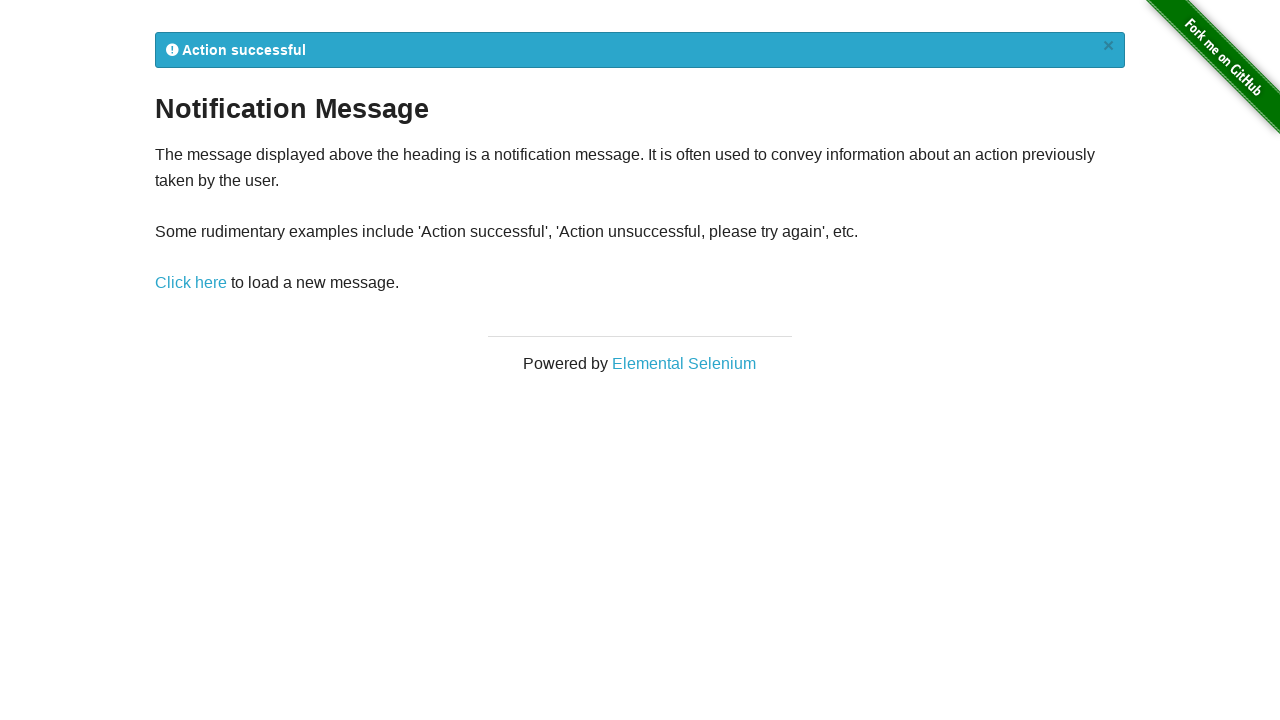

Located the notification message element
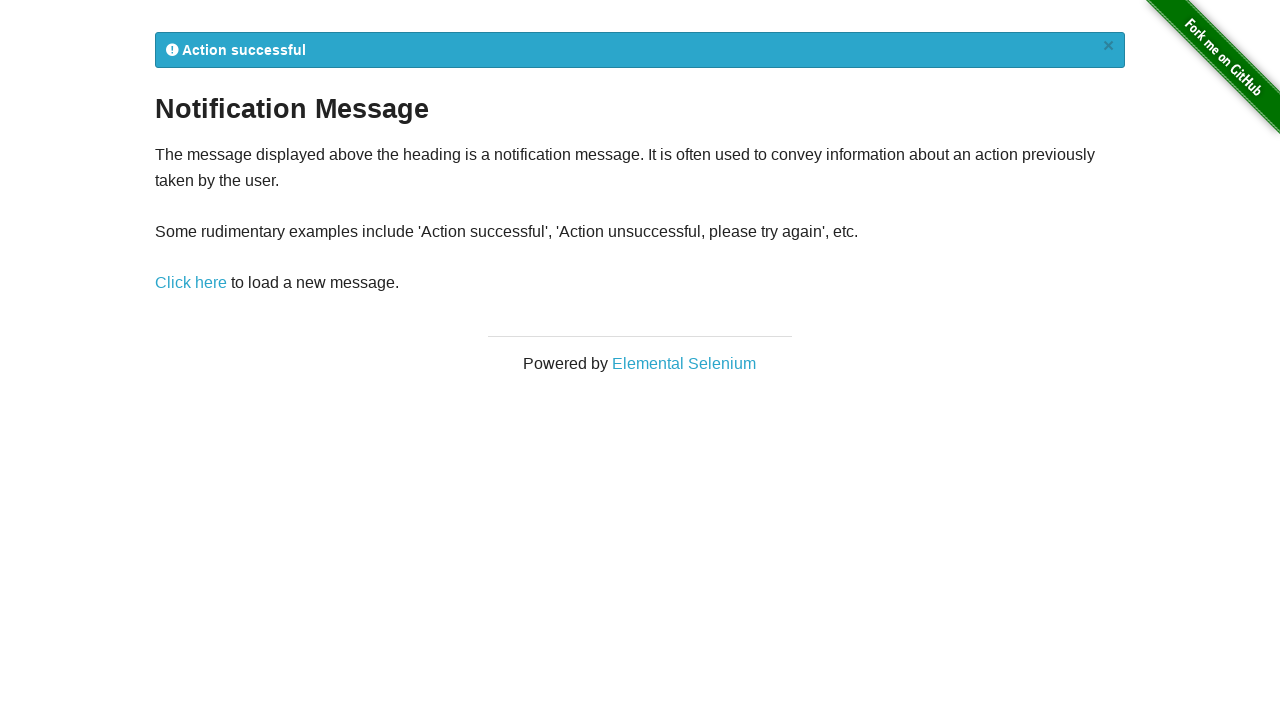

Waited for notification message to appear
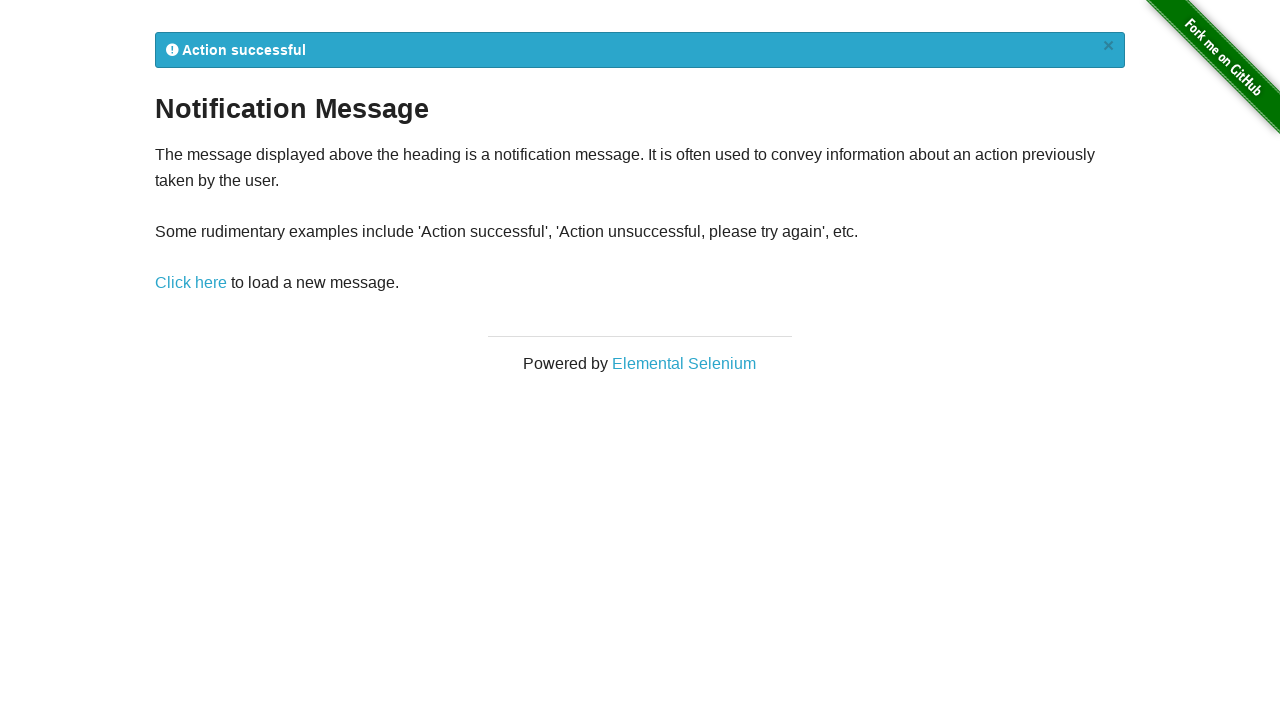

Verified that notification message contains 'Action'
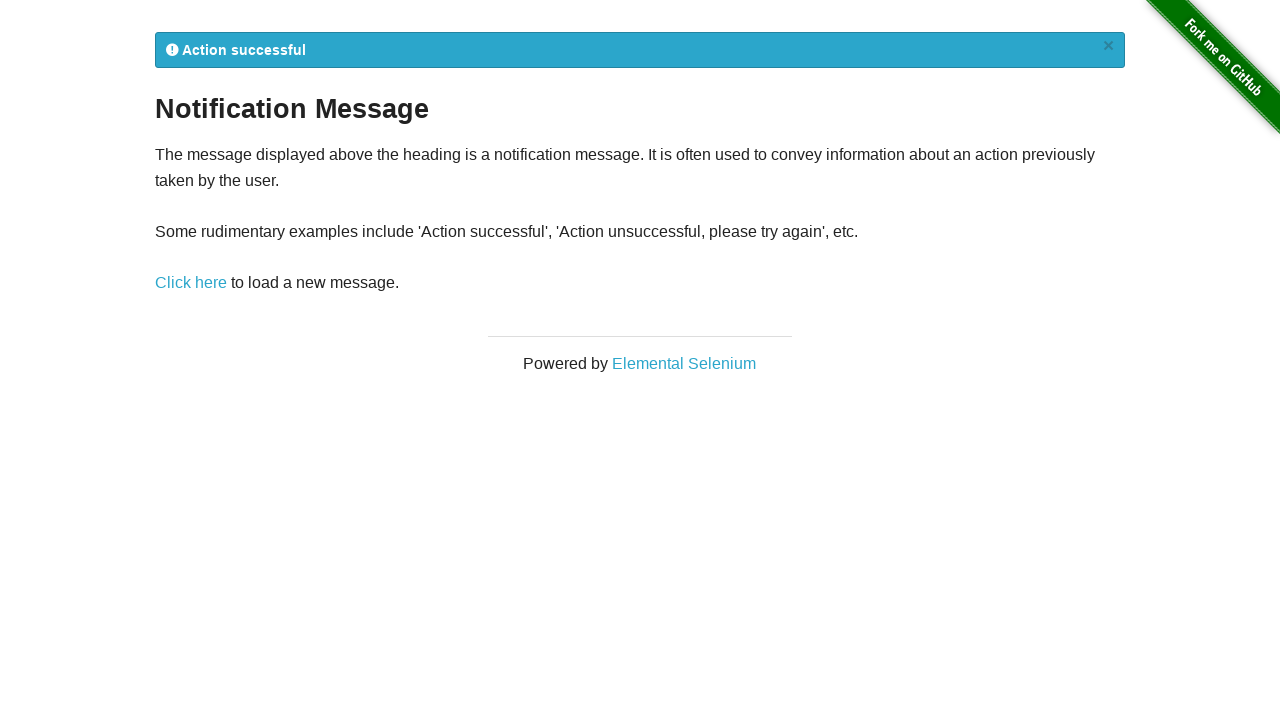

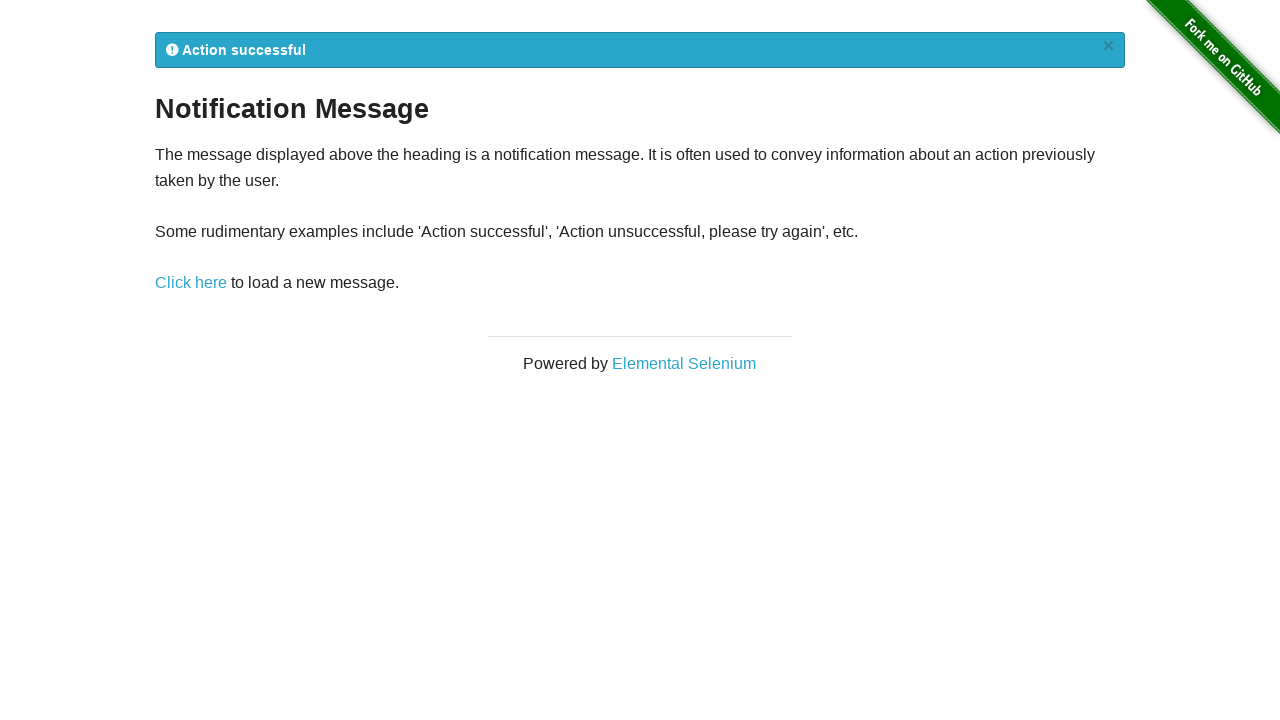